Tests dynamic loading functionality by clicking a start button and waiting for dynamically loaded content ("Hello World!") to appear on the page.

Starting URL: http://the-internet.herokuapp.com/dynamic_loading/2

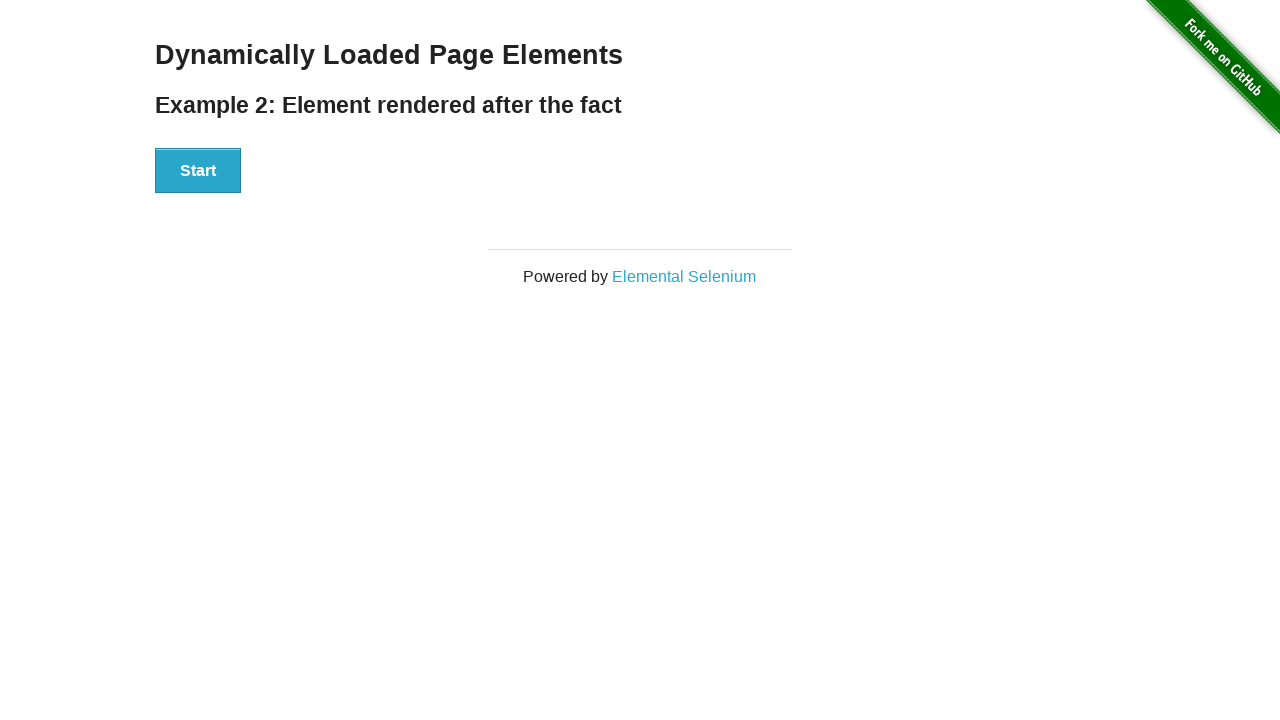

Clicked start button to trigger dynamic loading at (198, 171) on xpath=//button
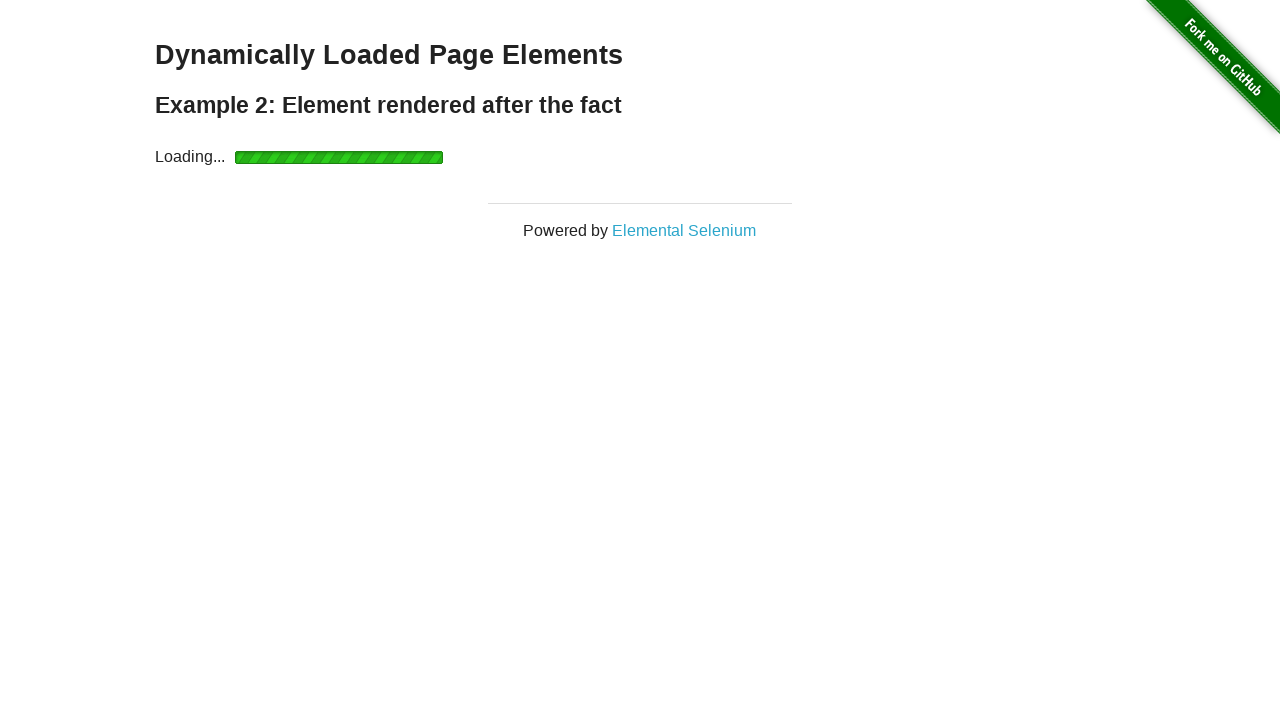

Dynamically loaded content appeared with #finish element
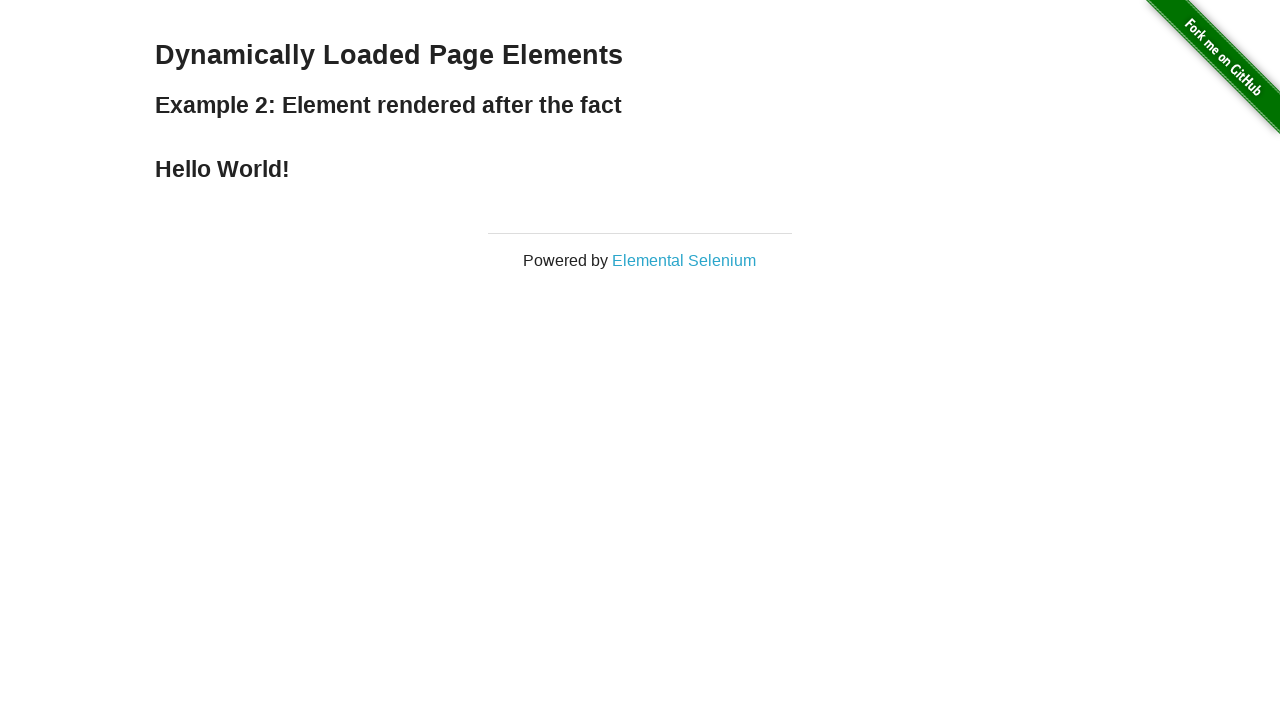

Located #finish element to verify text content
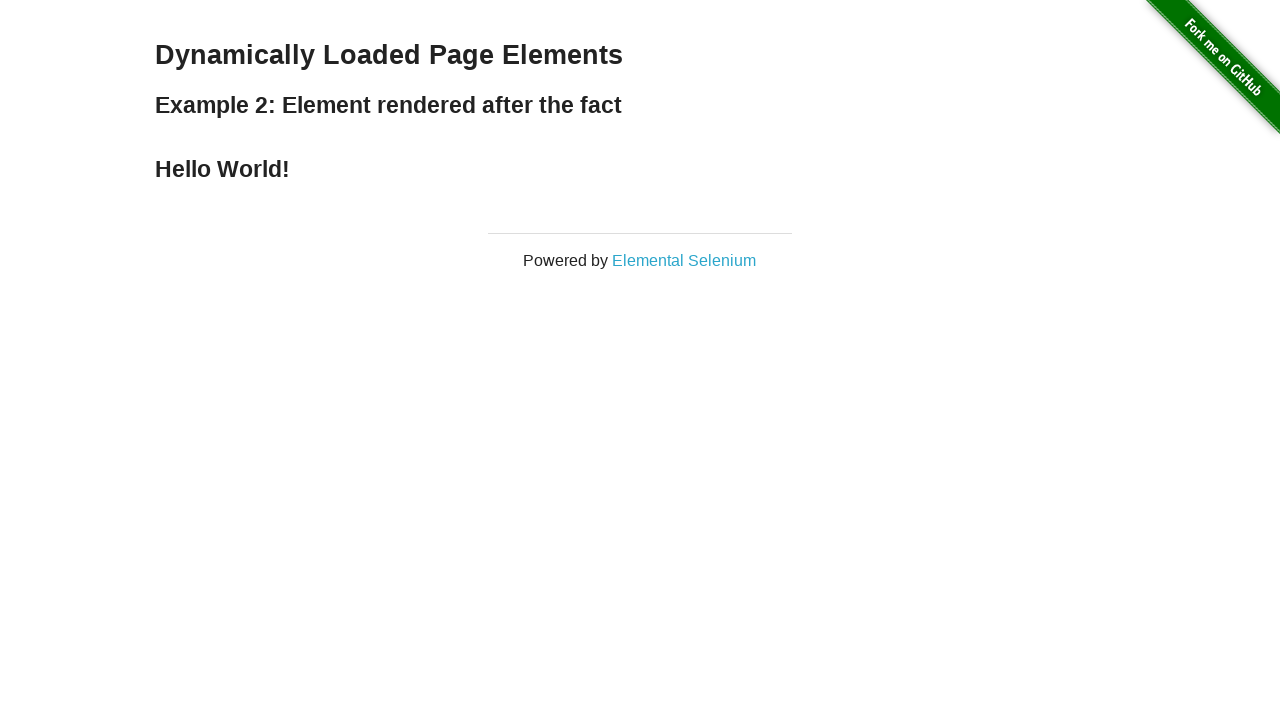

Verified that 'Hello World!' text is displayed correctly
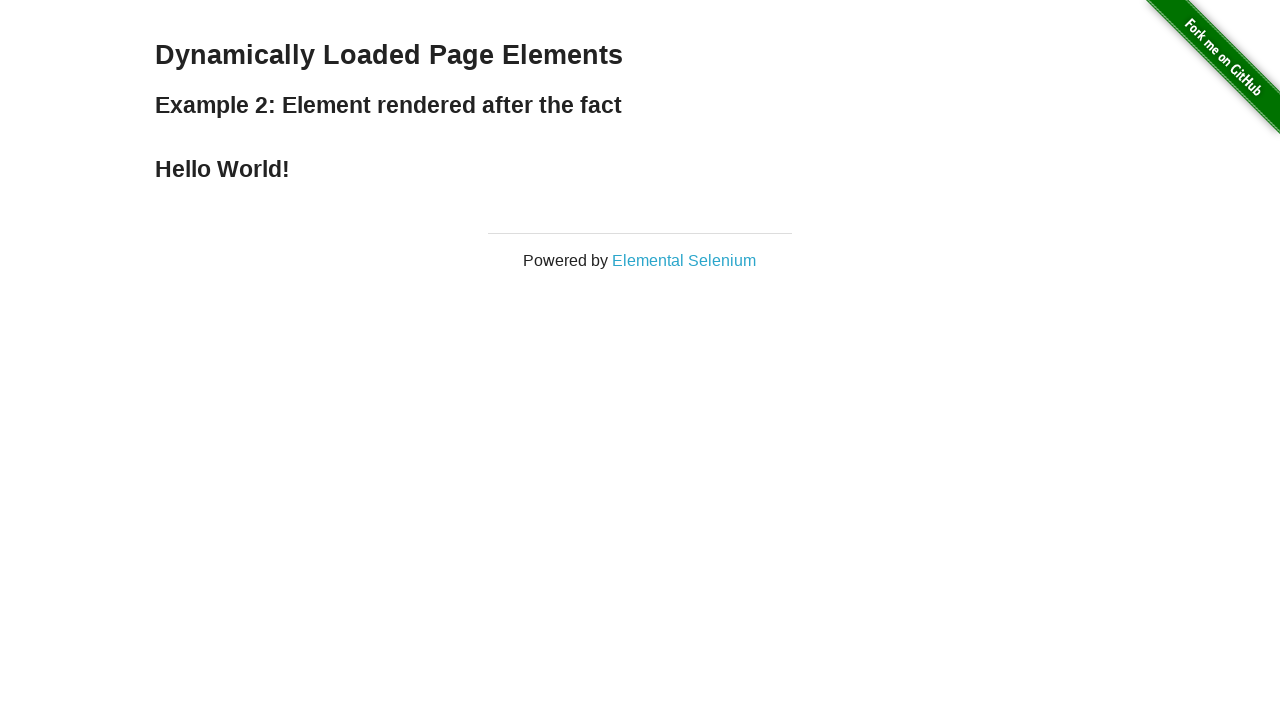

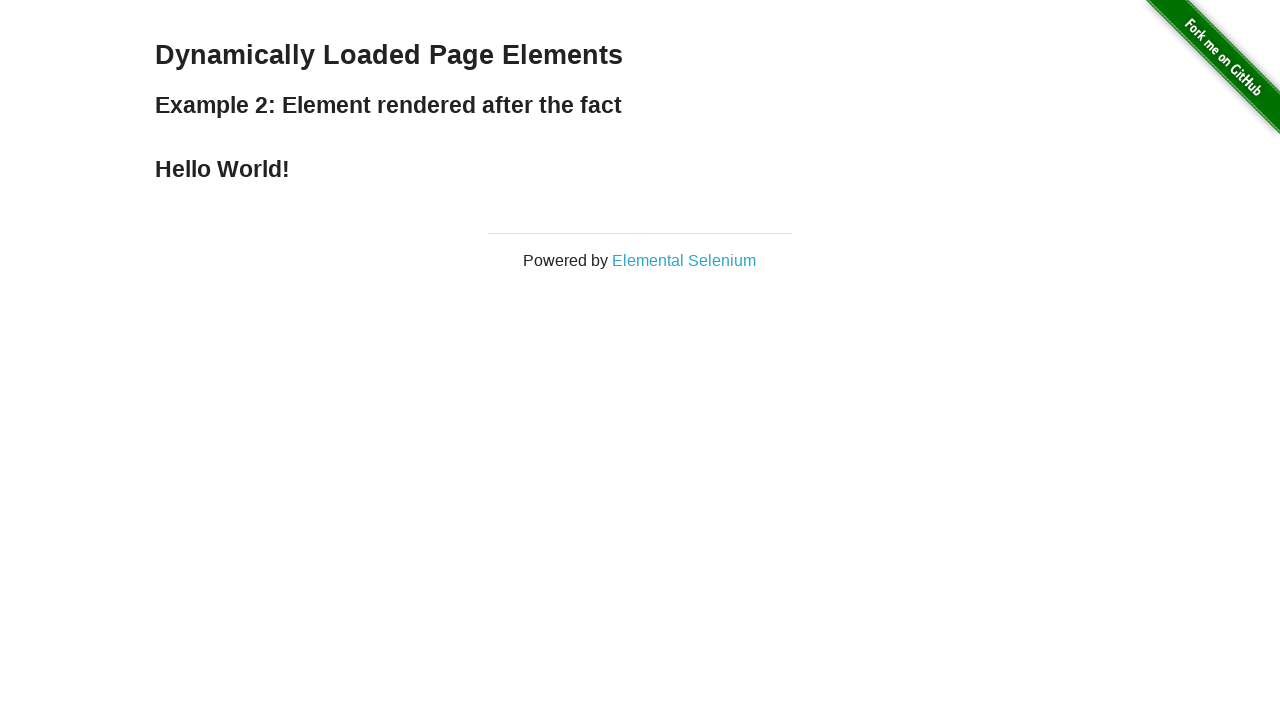